Tests browser window handling by opening multiple windows, switching between them, and closing child windows

Starting URL: https://demoqa.com/browser-windows

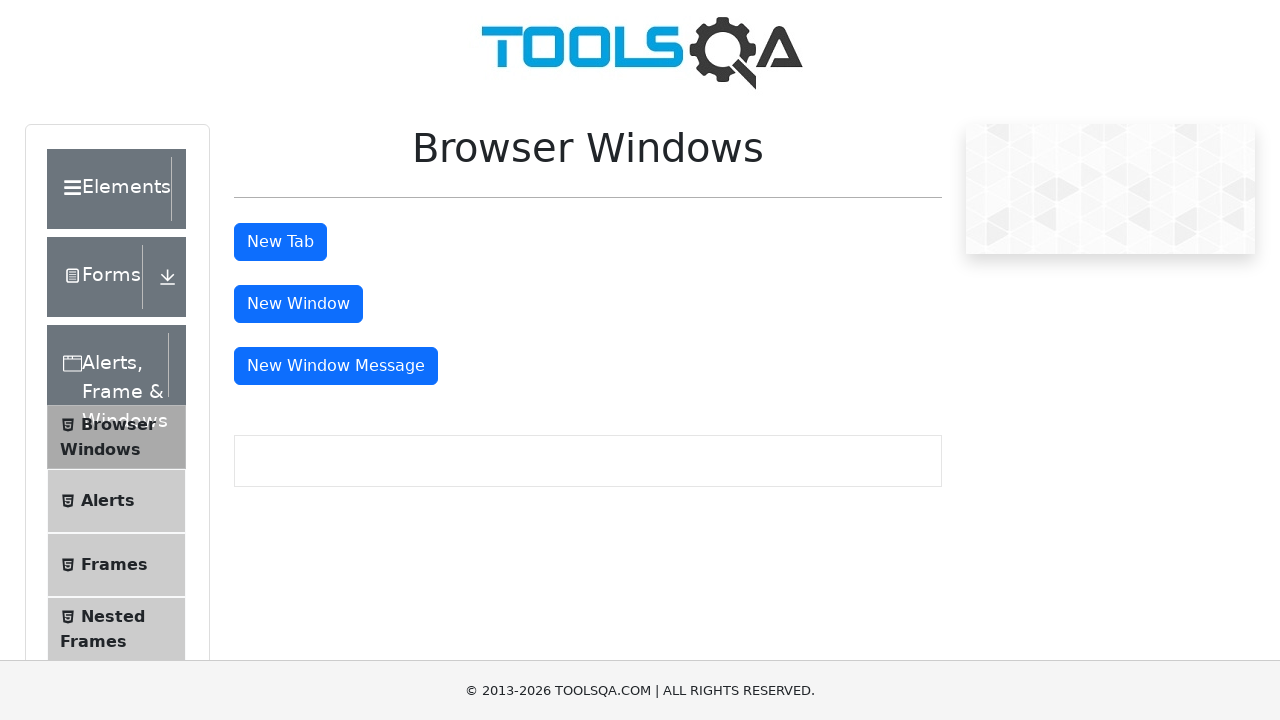

Clicked button to open new window at (298, 304) on #windowButton
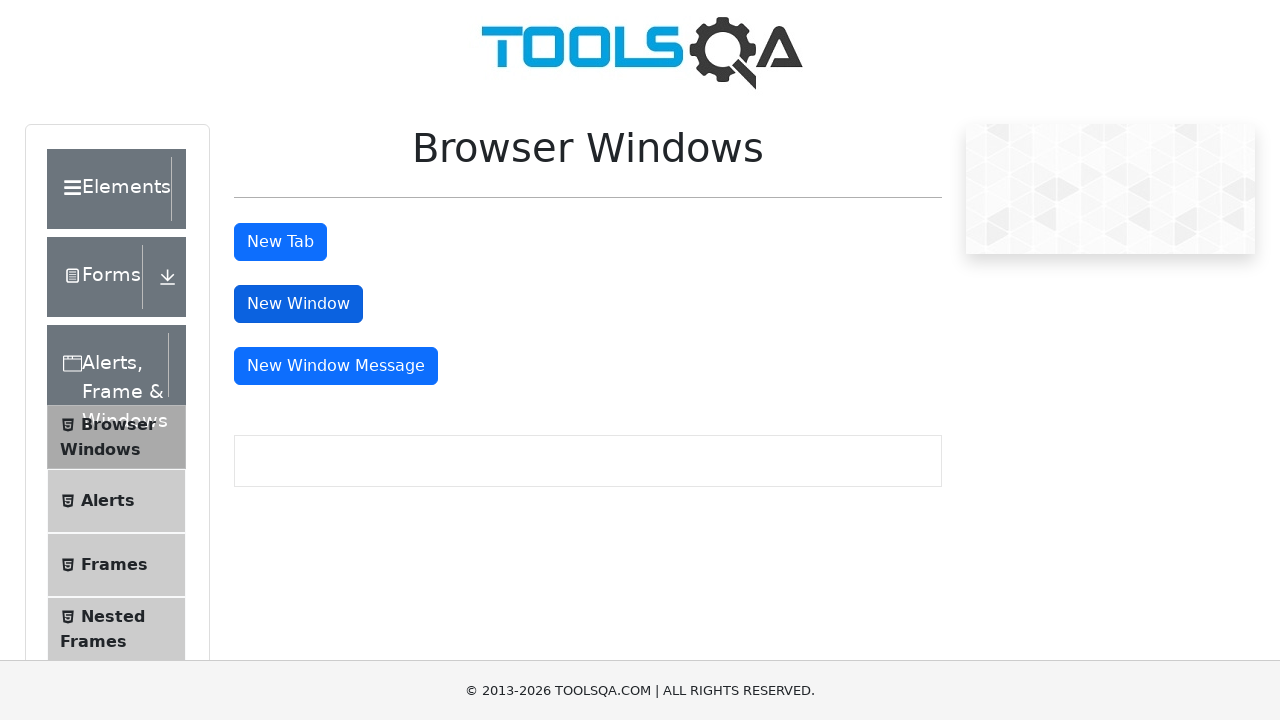

Clicked button to open message window at (336, 366) on #messageWindowButton
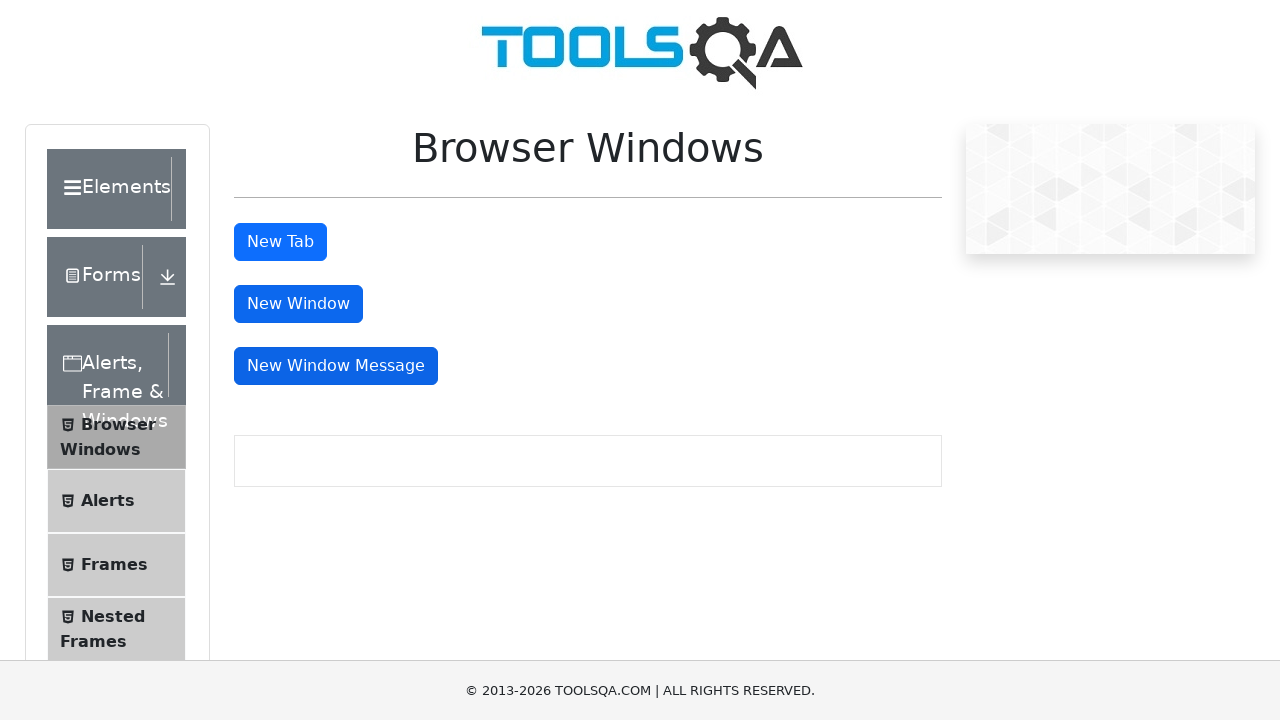

Retrieved all open window/page contexts
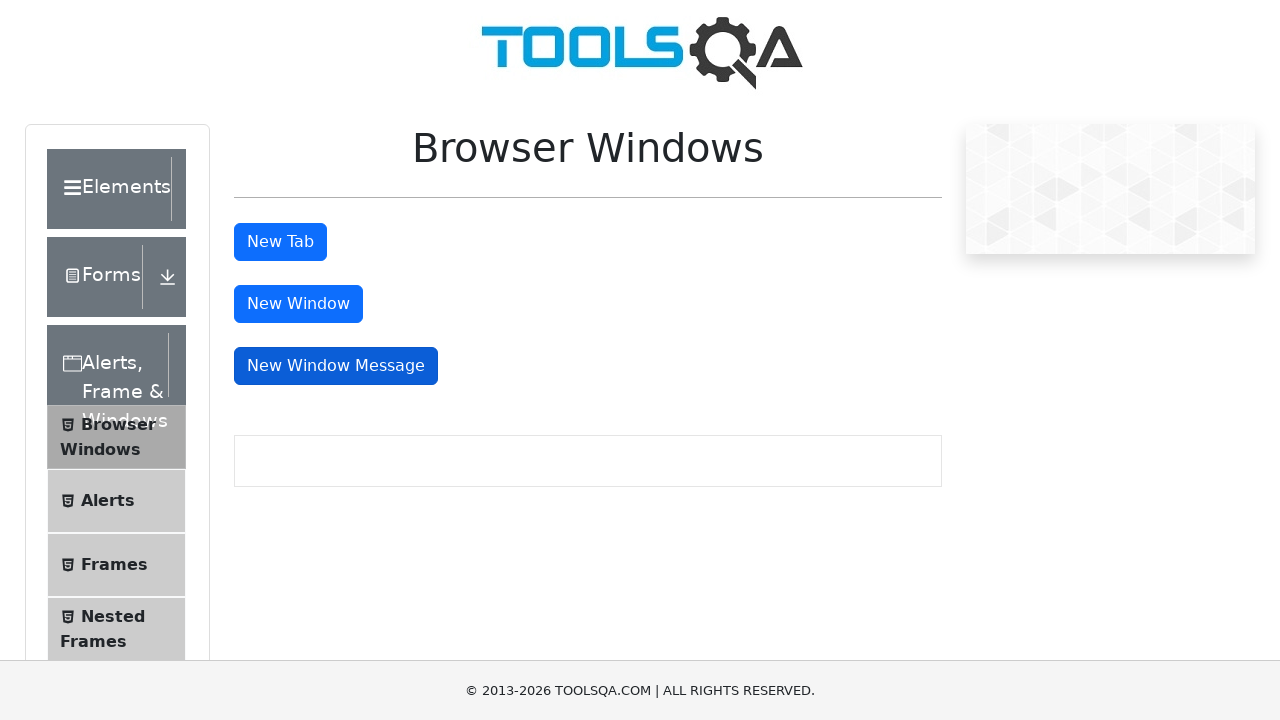

Closed child window
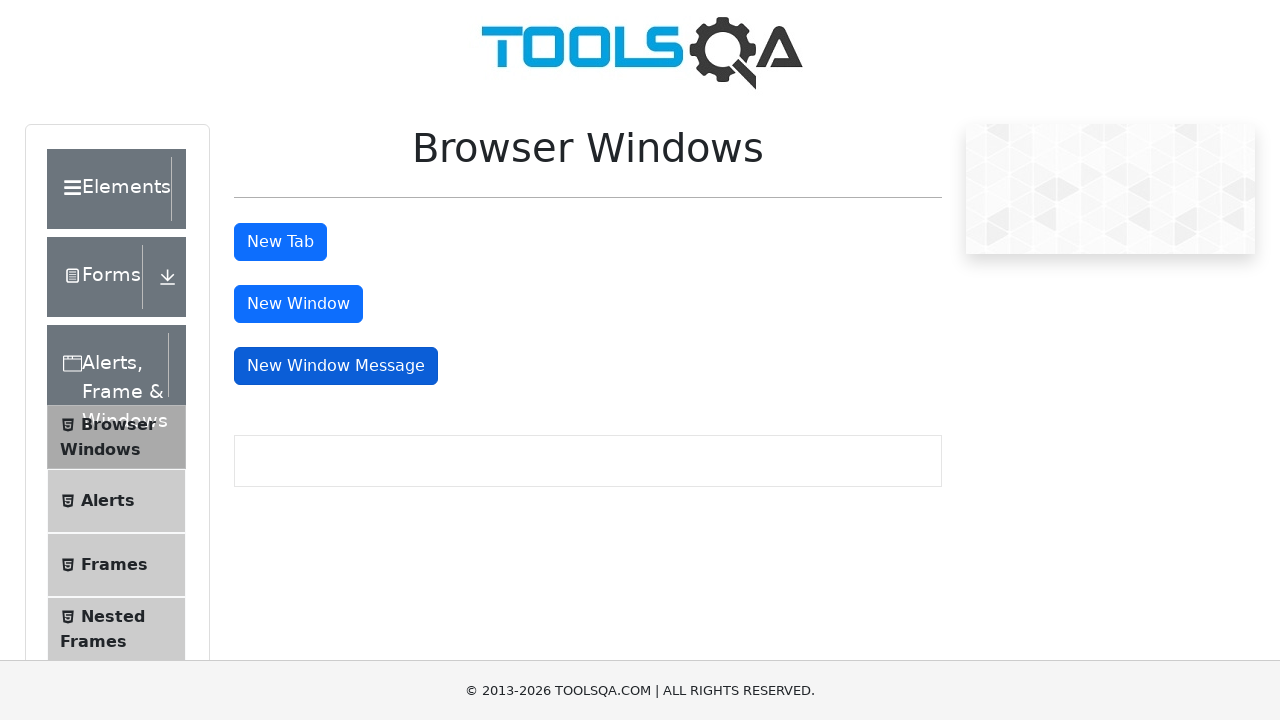

Closed child window
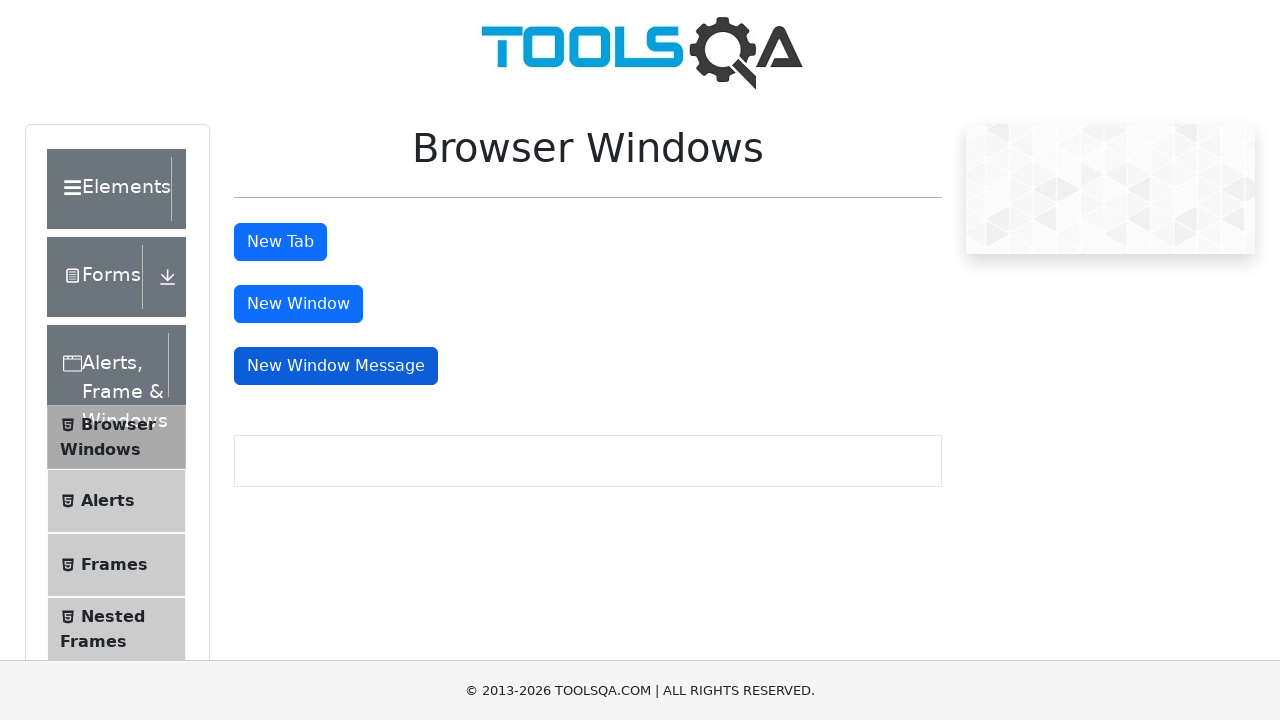

Continued with main page context after closing child windows
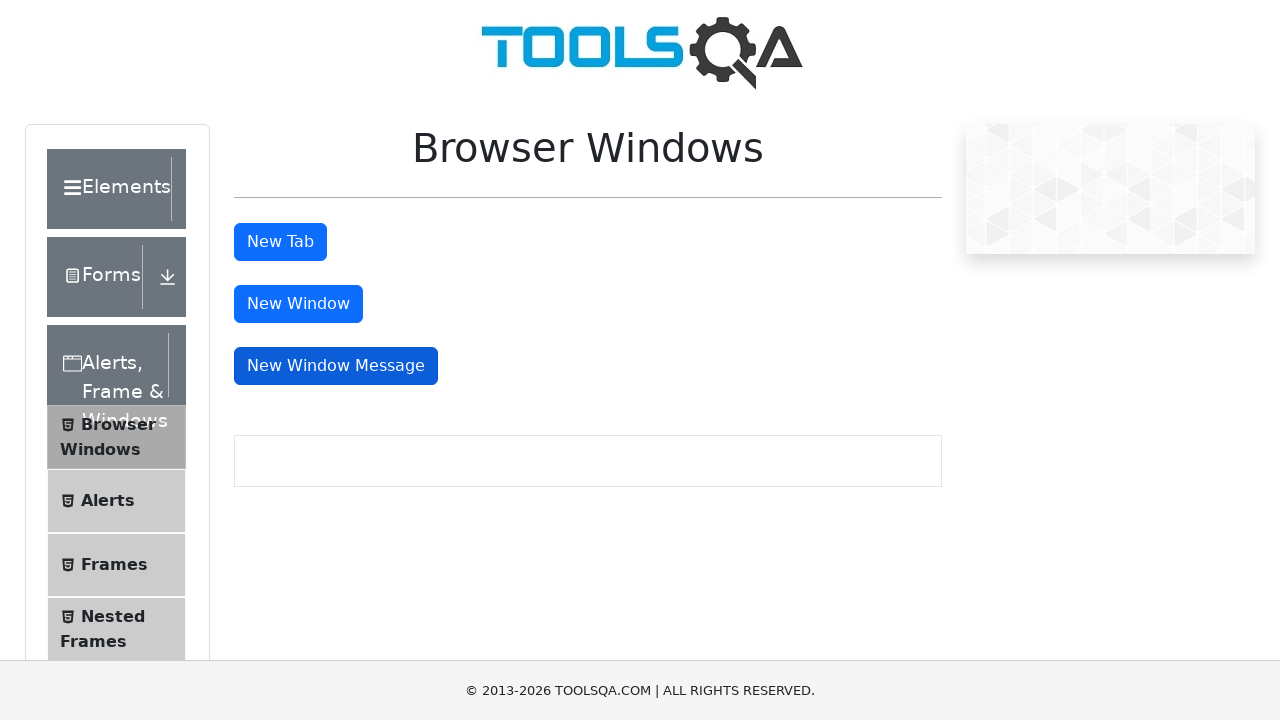

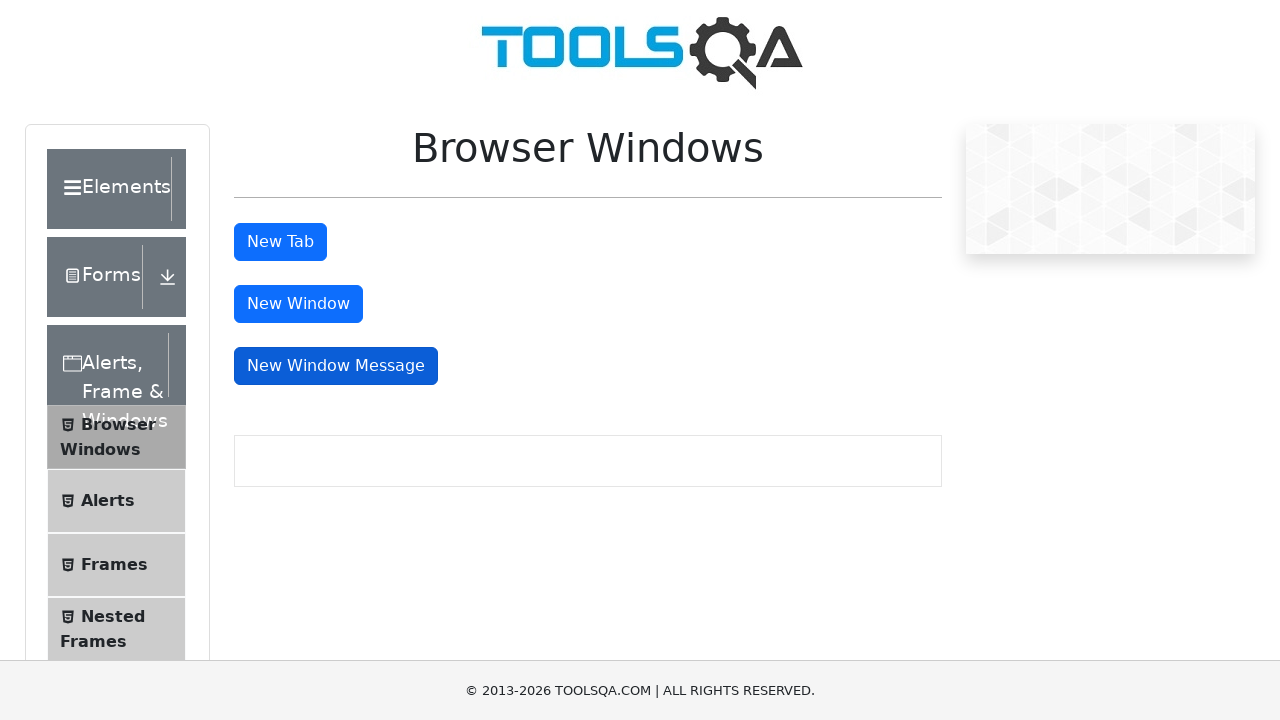